Verifies that the page title matches the expected title "Janasya"

Starting URL: https://janasya.com/

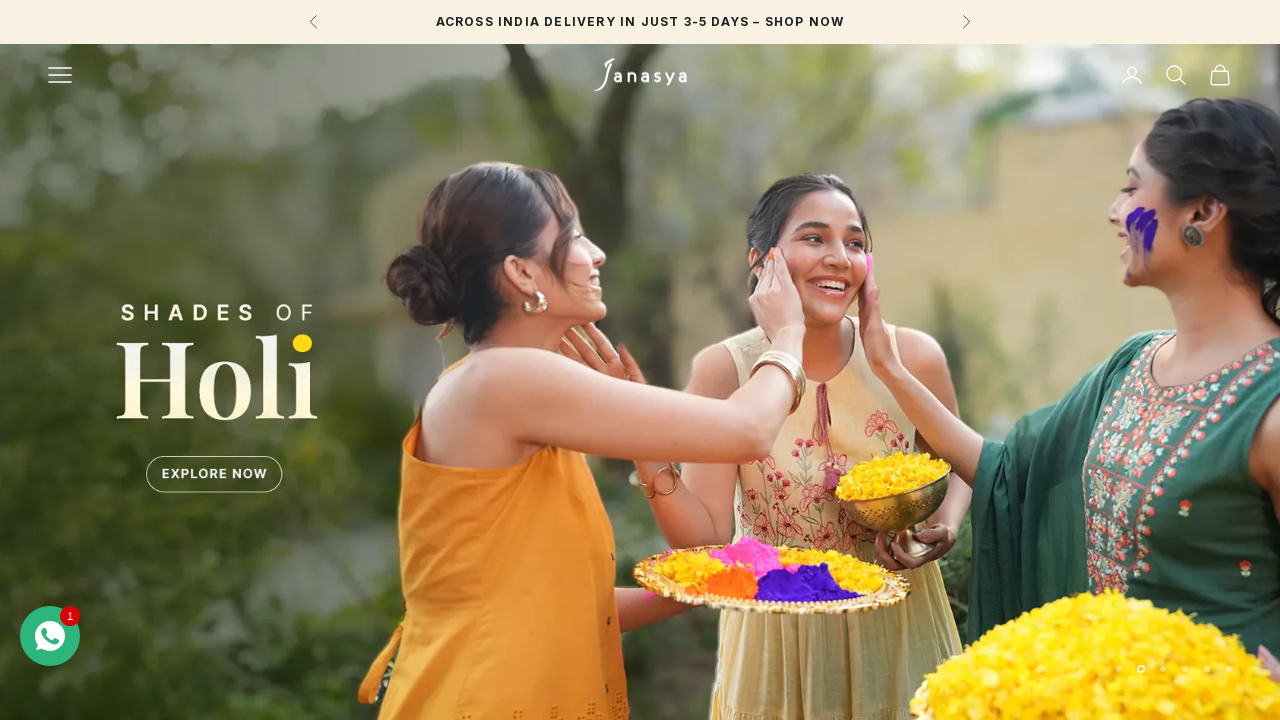

Navigated to https://janasya.com/
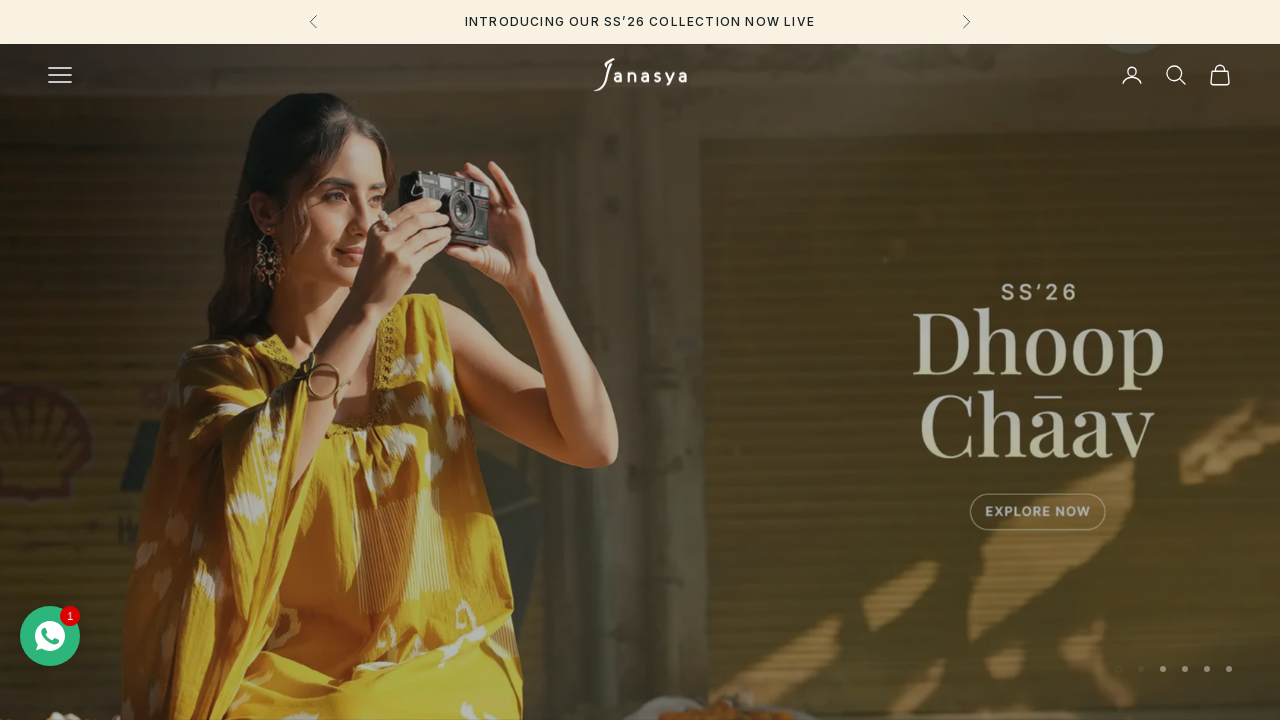

Retrieved page title
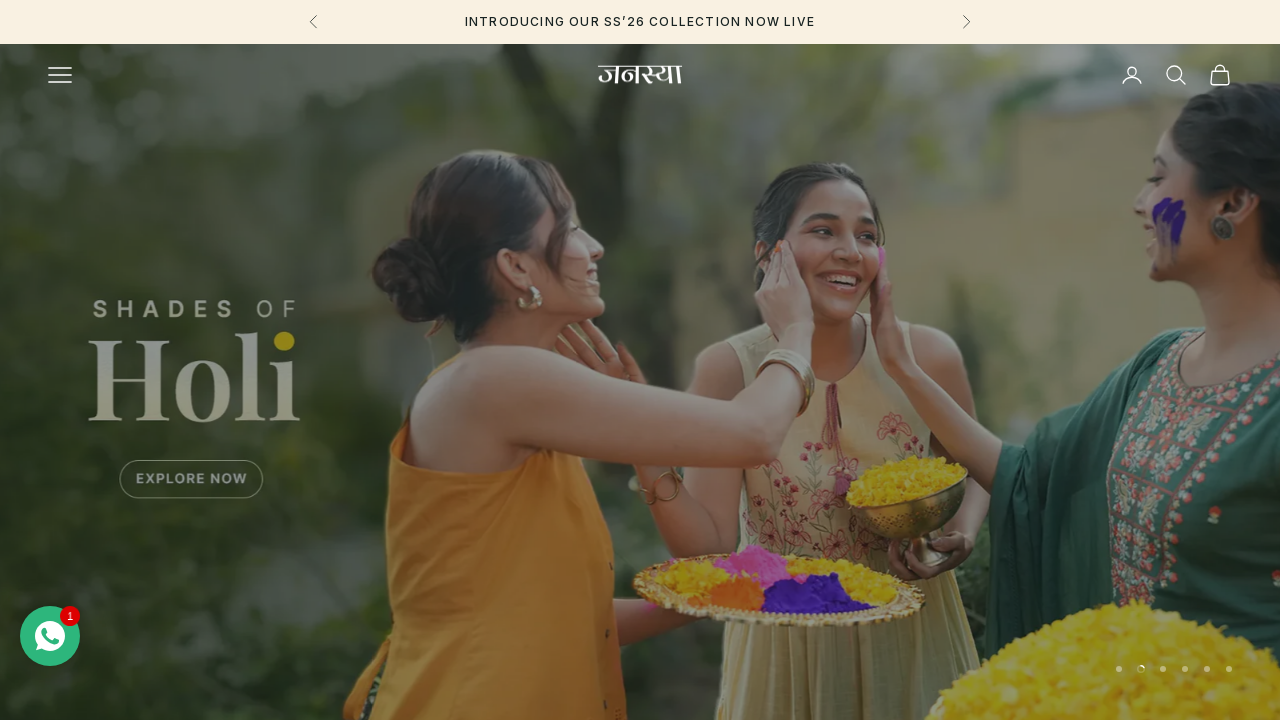

Set expected title to 'Janasya'
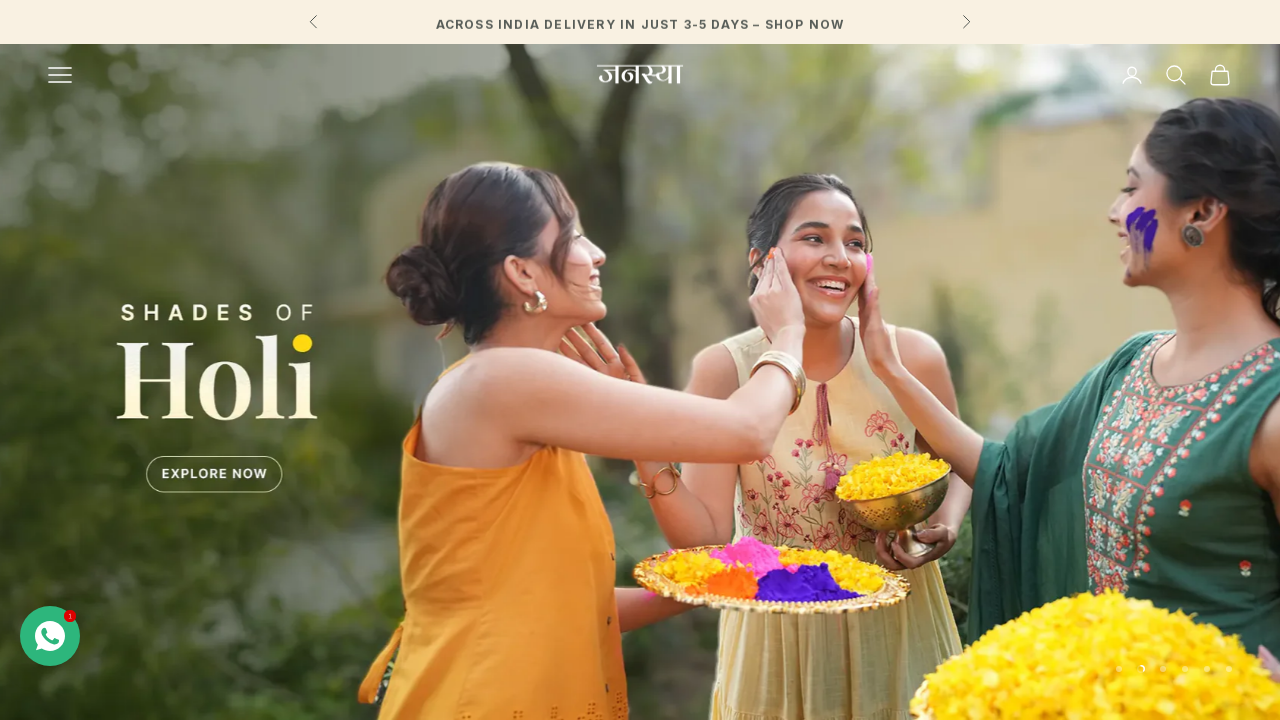

Title verification failed: page title does not match expected title 'Janasya'
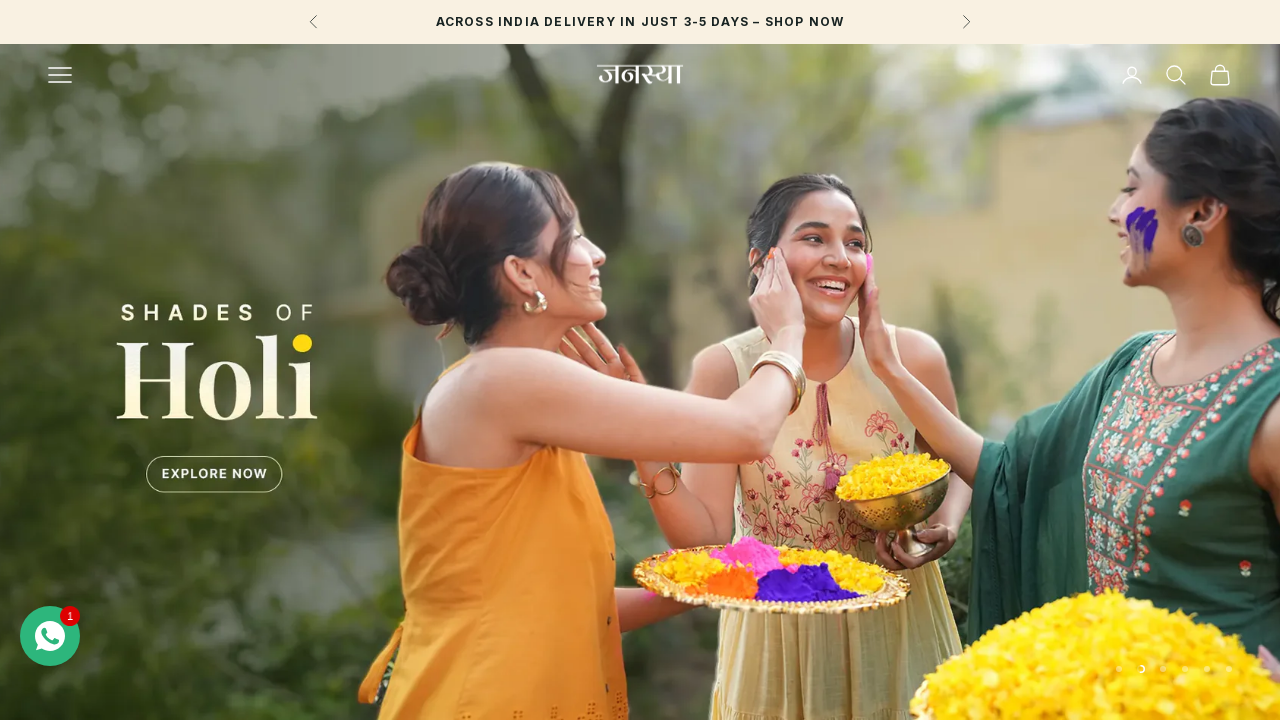

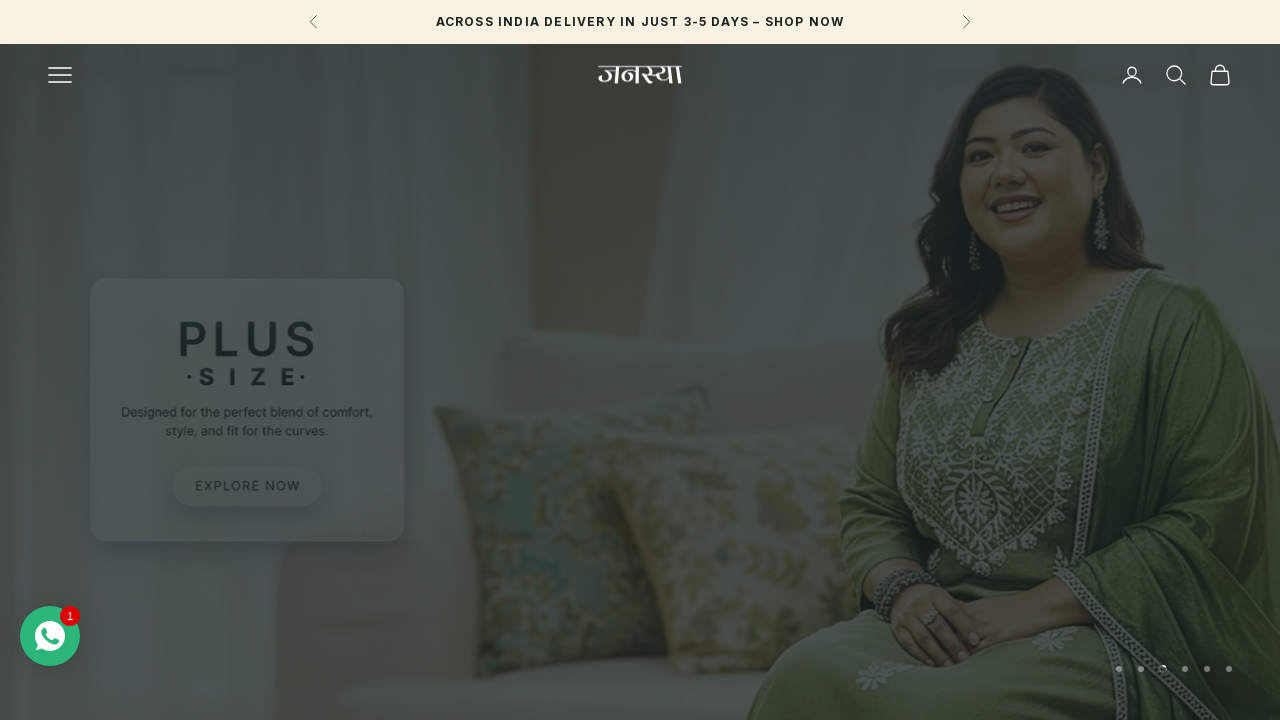